Simple browser automation test that navigates to a stove products website and waits briefly before closing

Starting URL: https://coolstoves.com

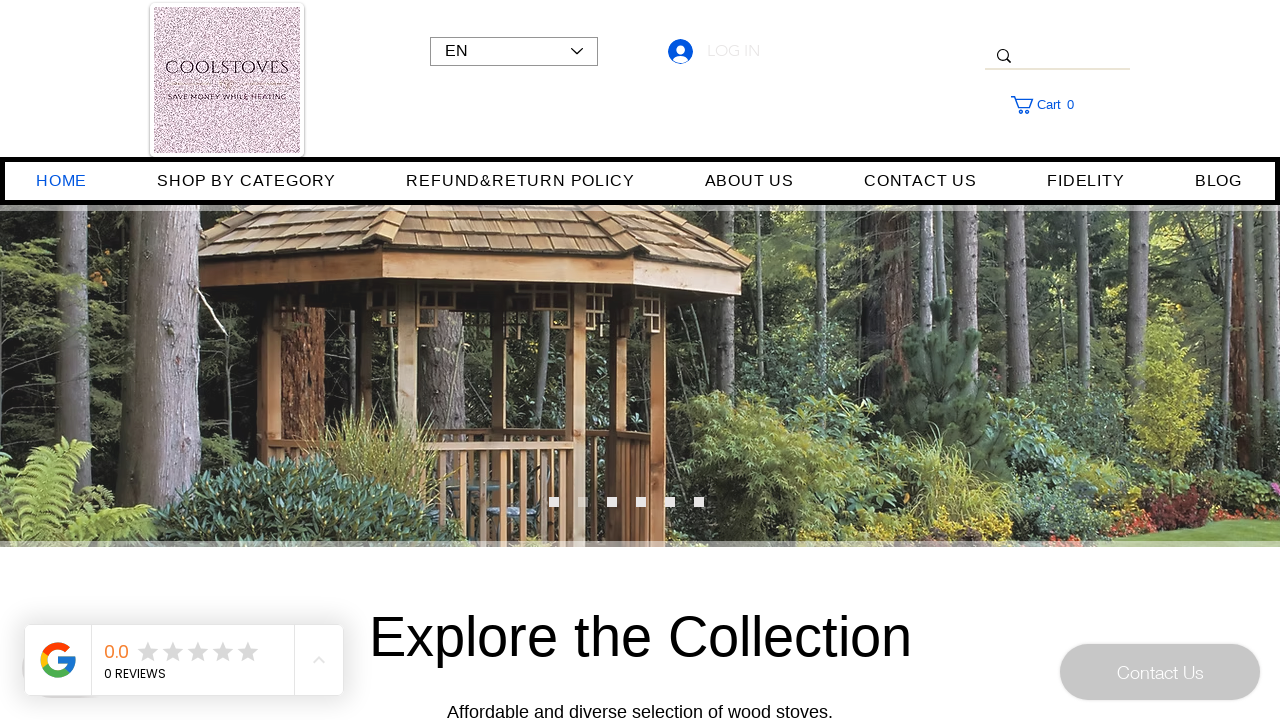

Navigated to coolstoves.com and waited for DOM to be fully loaded
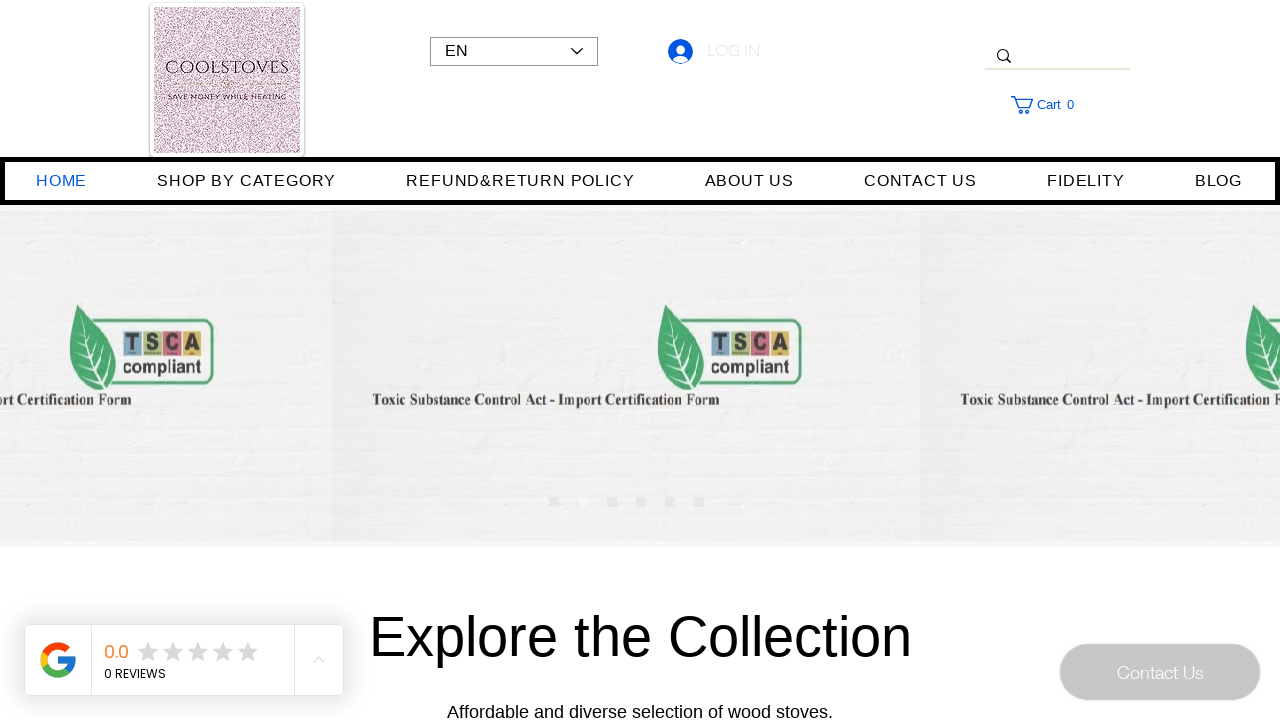

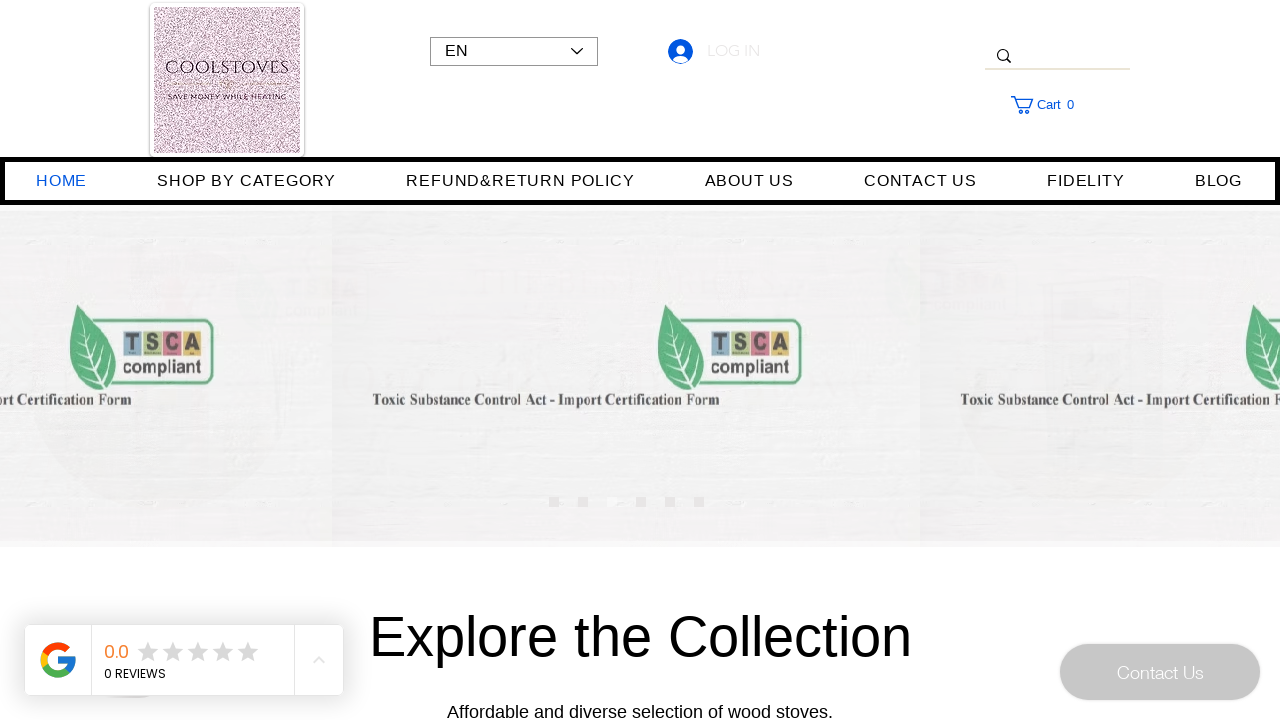